Tests Target's search functionality by searching for t-shirts

Starting URL: https://www.target.com/

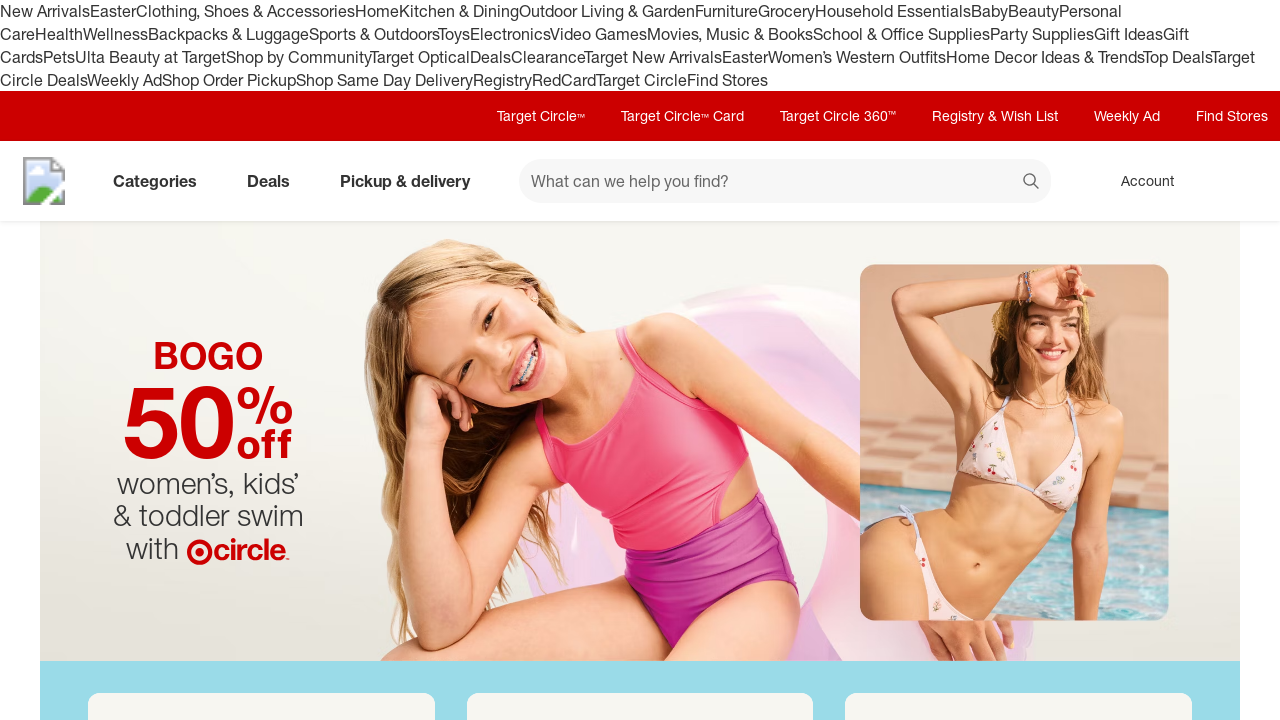

Filled search field with 't-shirts' on #search
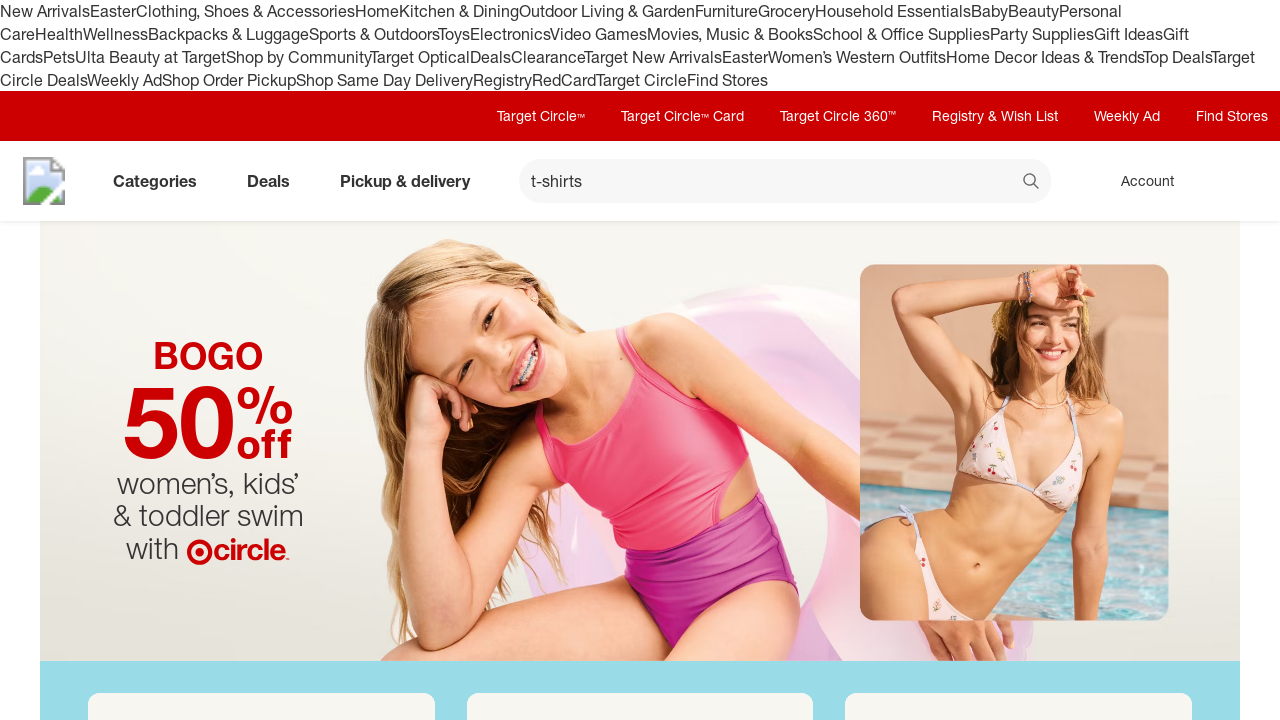

Pressed Enter to search for t-shirts on #search
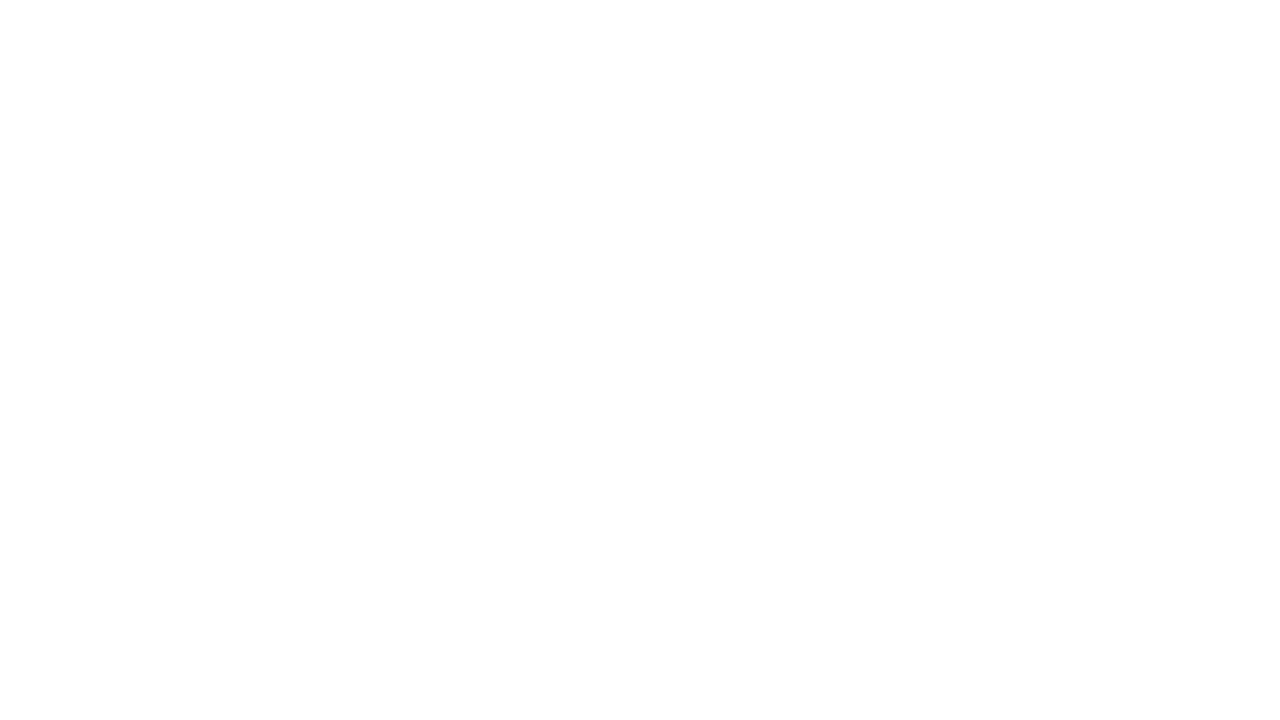

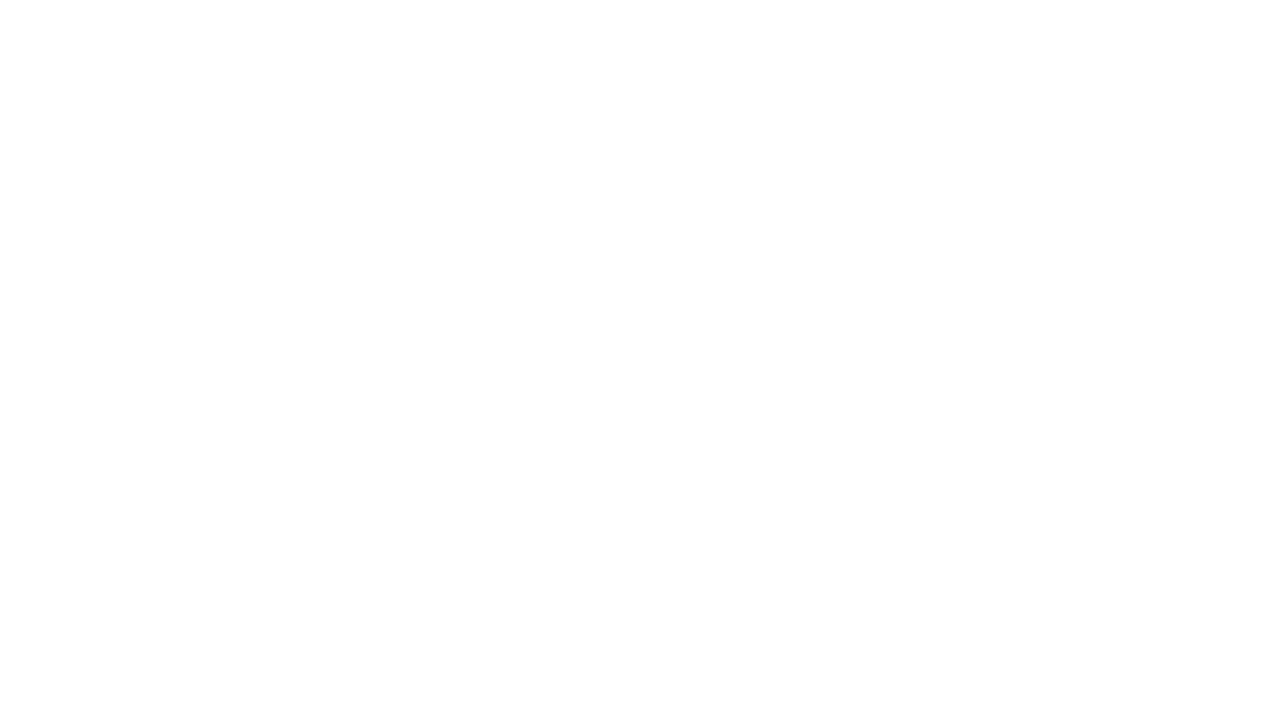